Tests the right-click (context menu) button functionality by scrolling to the button, performing a right-click, and verifying the success message appears

Starting URL: https://demoqa.com/buttons

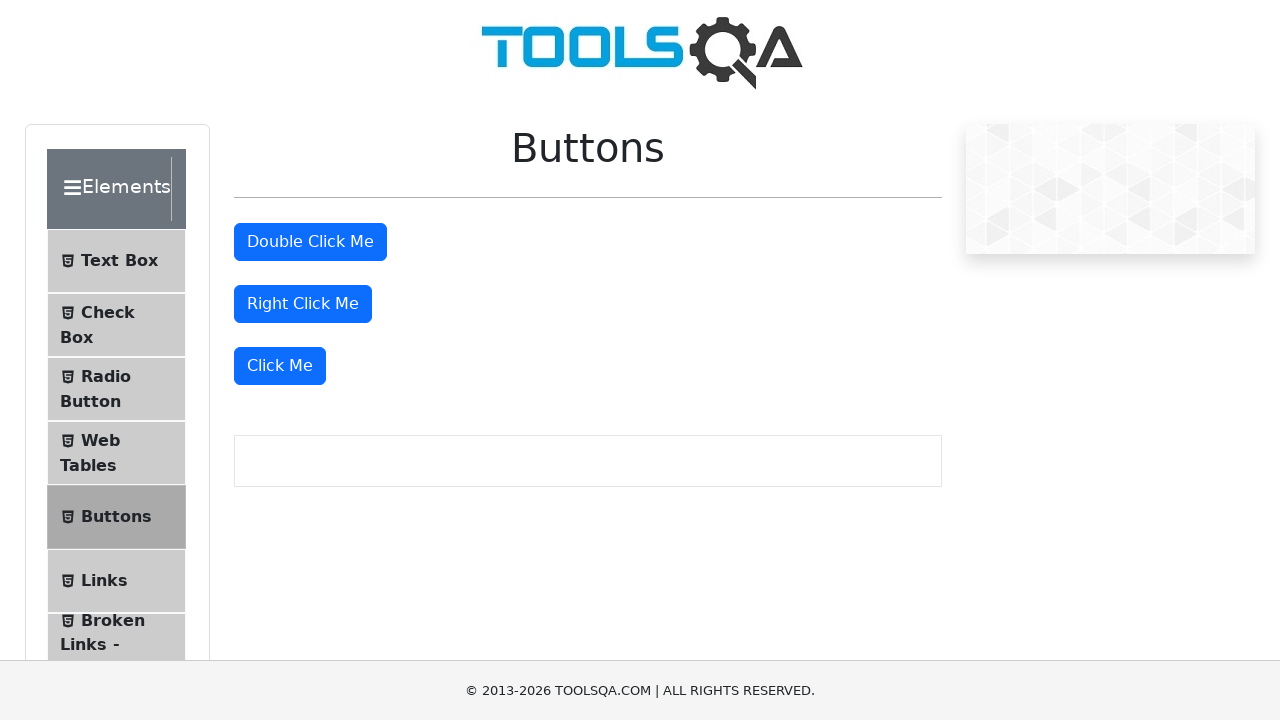

Located the right-click button element
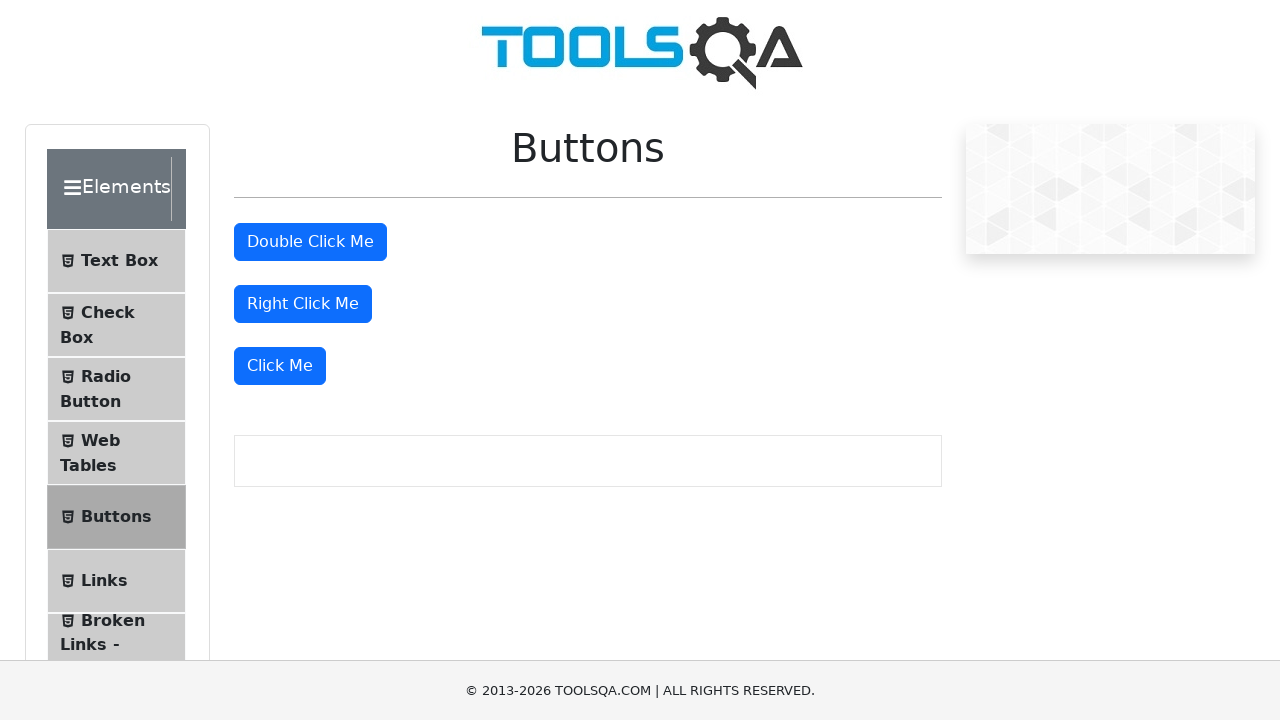

Scrolled to the right-click button
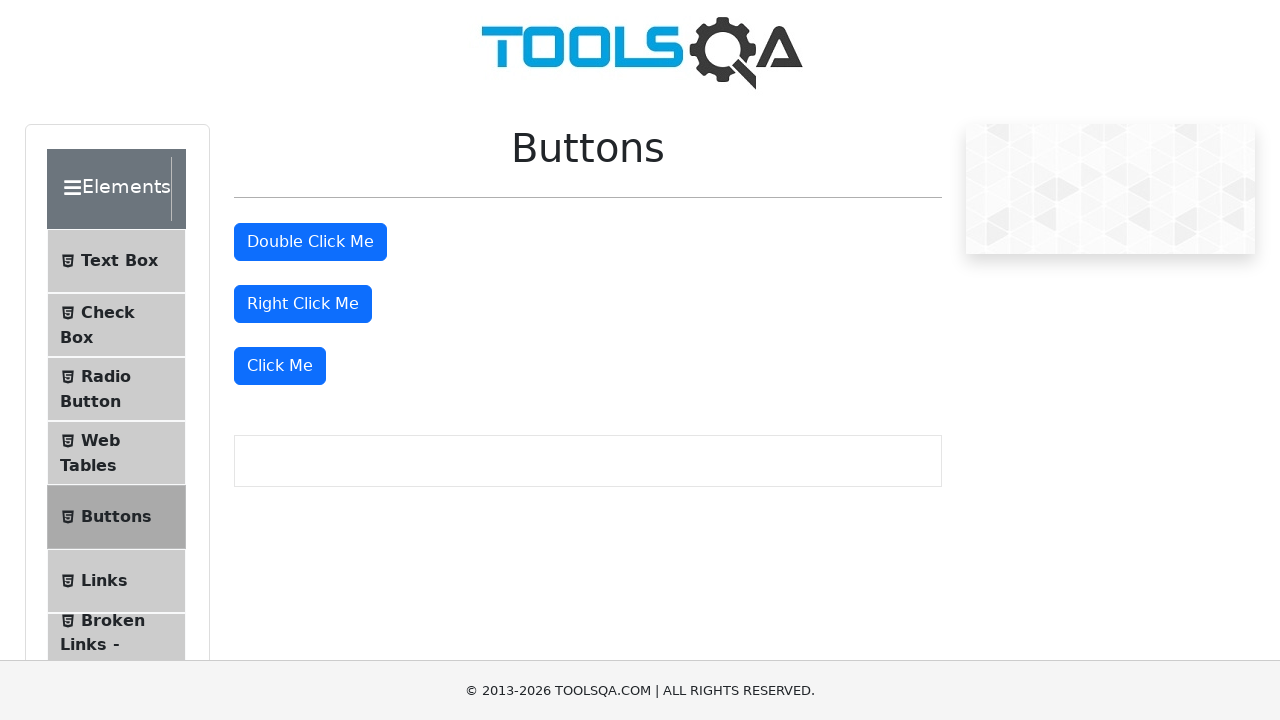

Performed right-click on the button at (303, 304) on #rightClickBtn
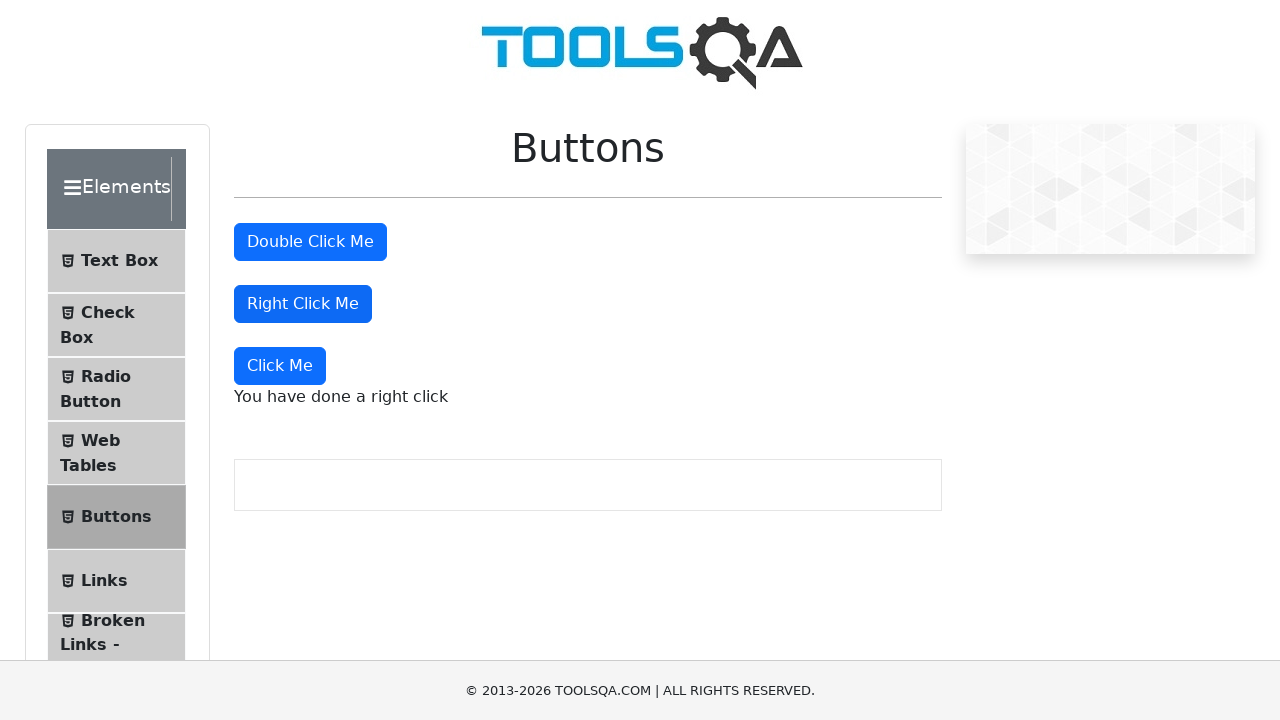

Waited for right-click success message to appear
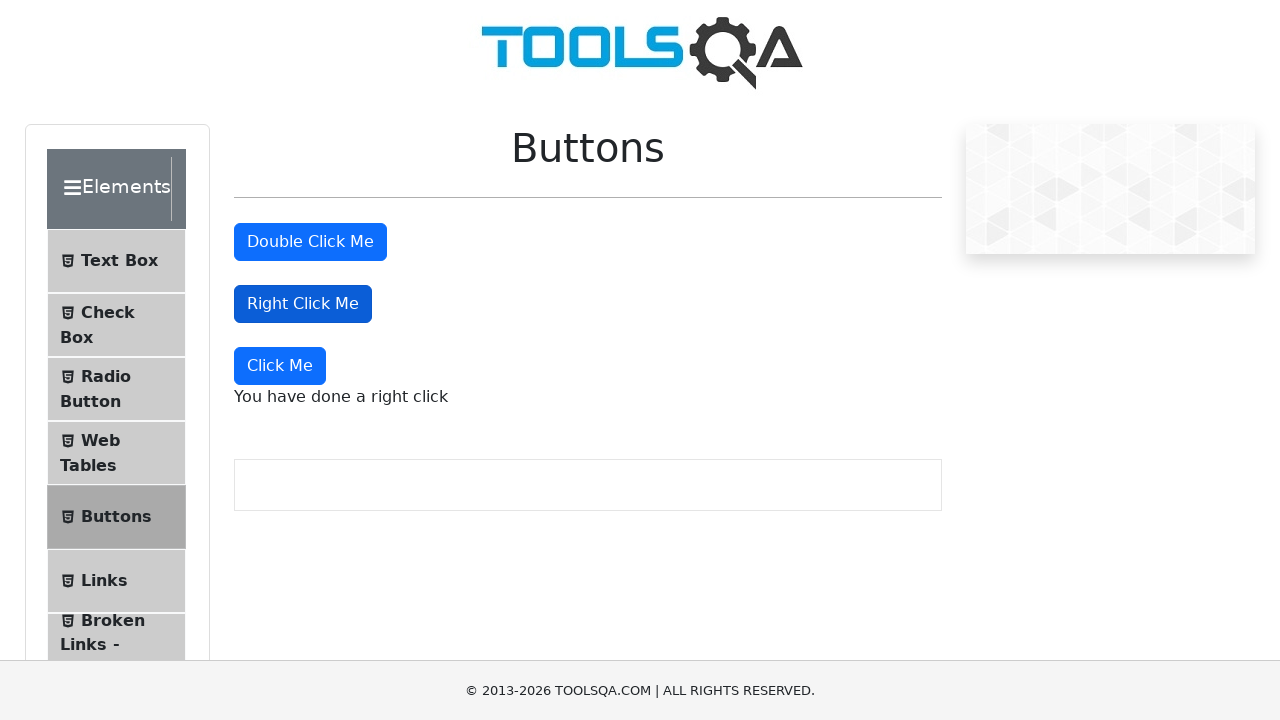

Retrieved text content from right-click message element
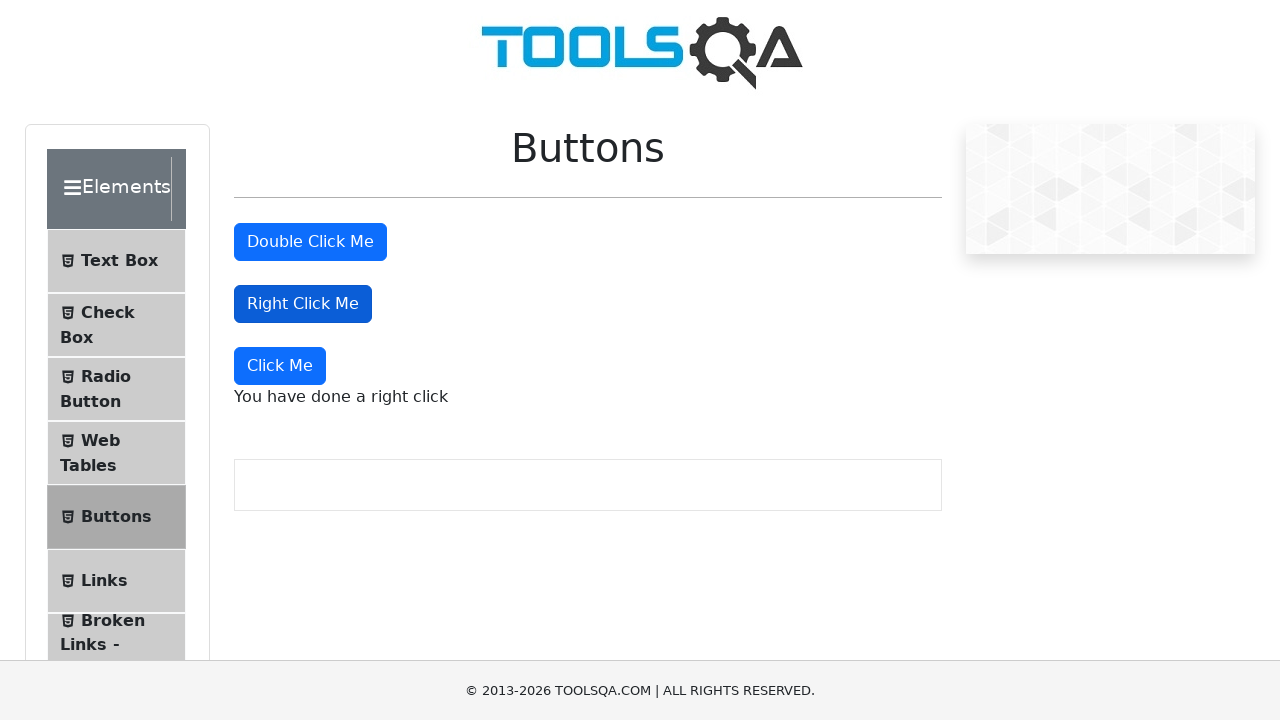

Verified success message: 'You have done a right click'
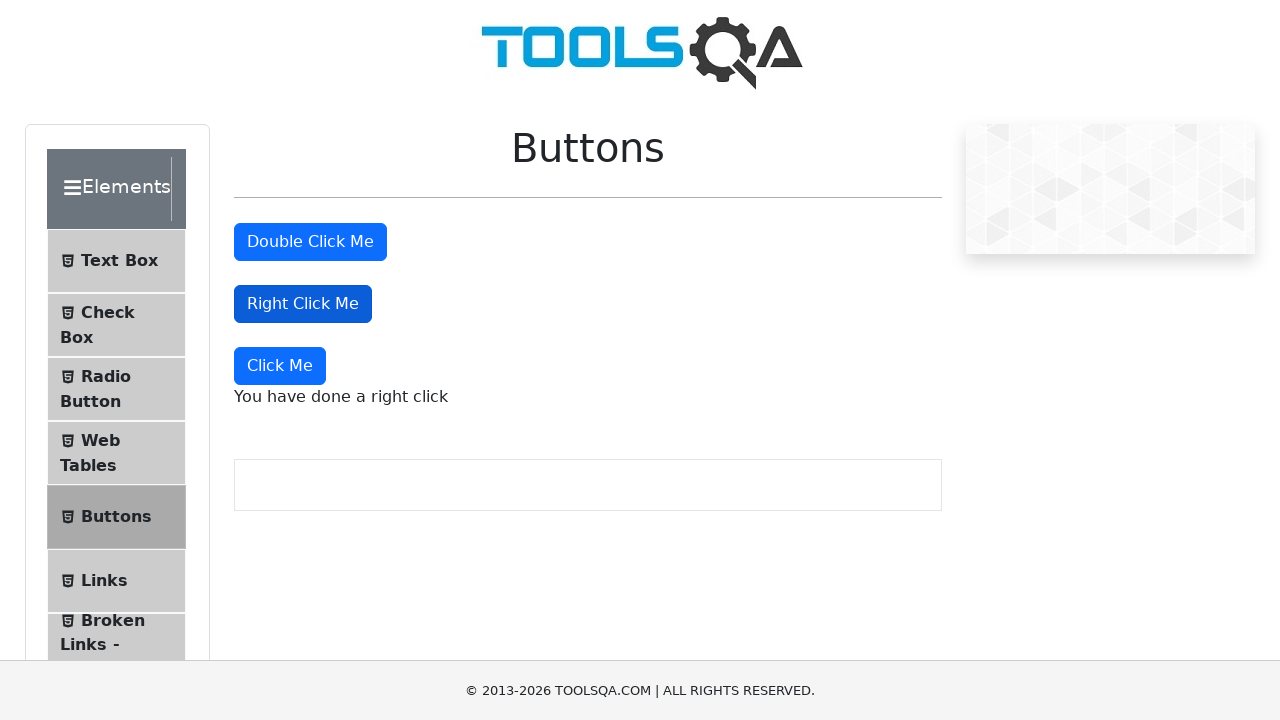

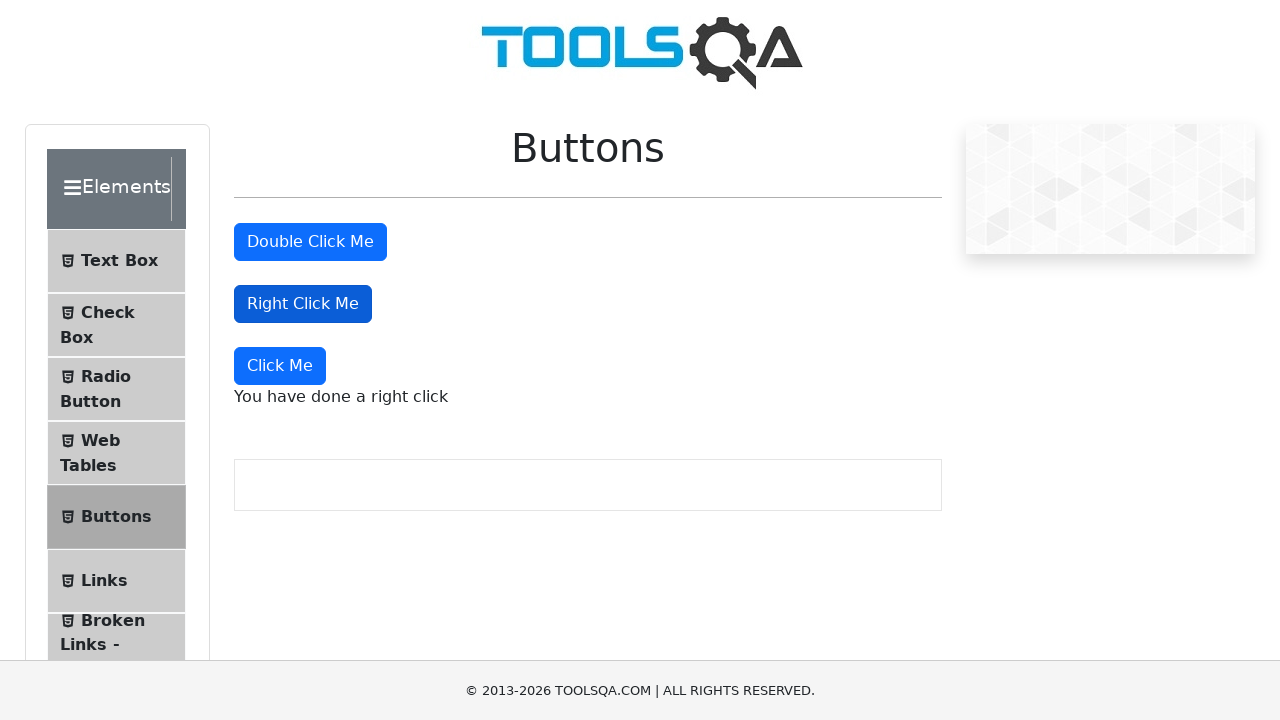